Tests form filling functionality by clicking a button to access the form, scrolling to it, and filling in name, contact number, and email fields

Starting URL: https://sponsorship-page-atharva.netlify.app/

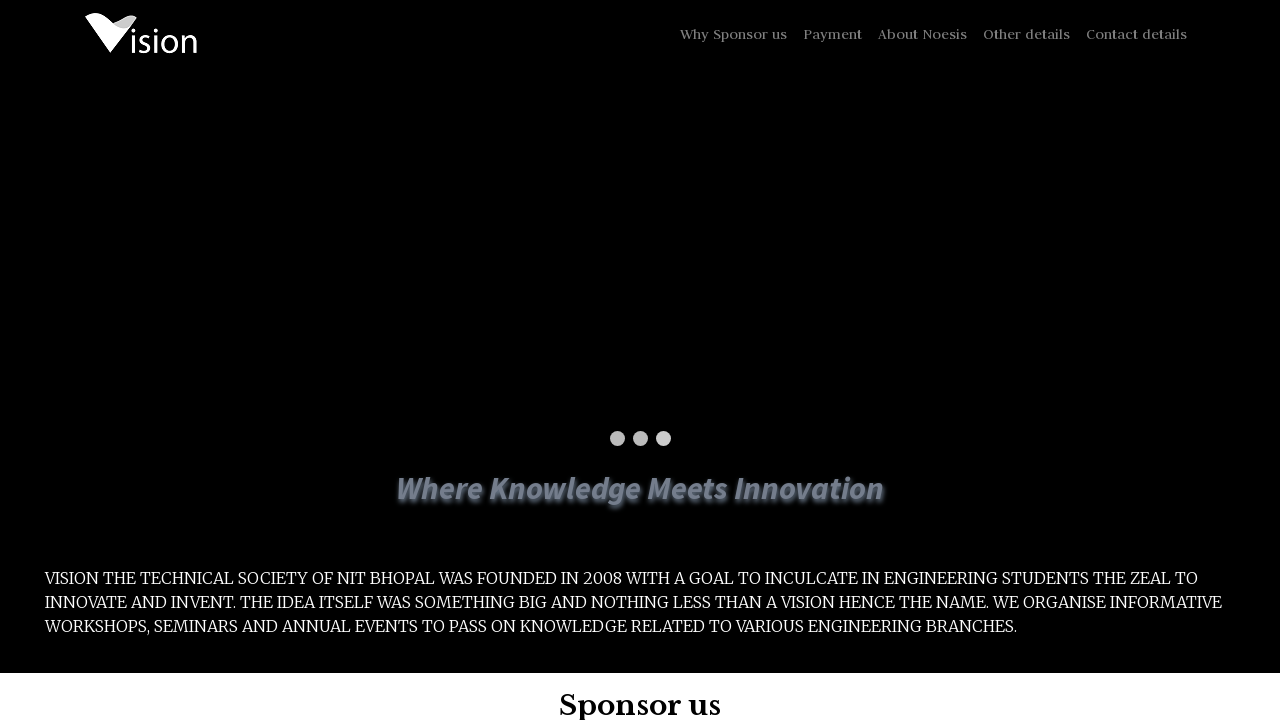

Clicked button to access the form at (640, 538) on xpath=//*[@id='03']/button[2]
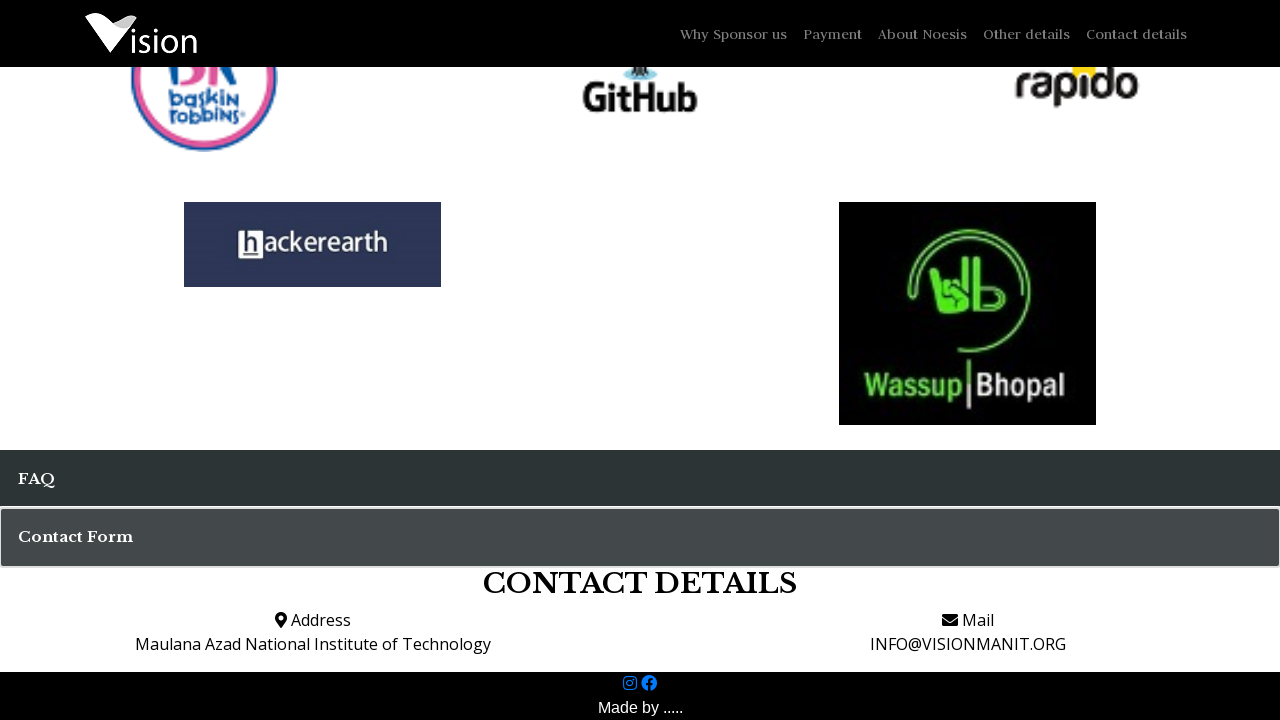

Located mail field element
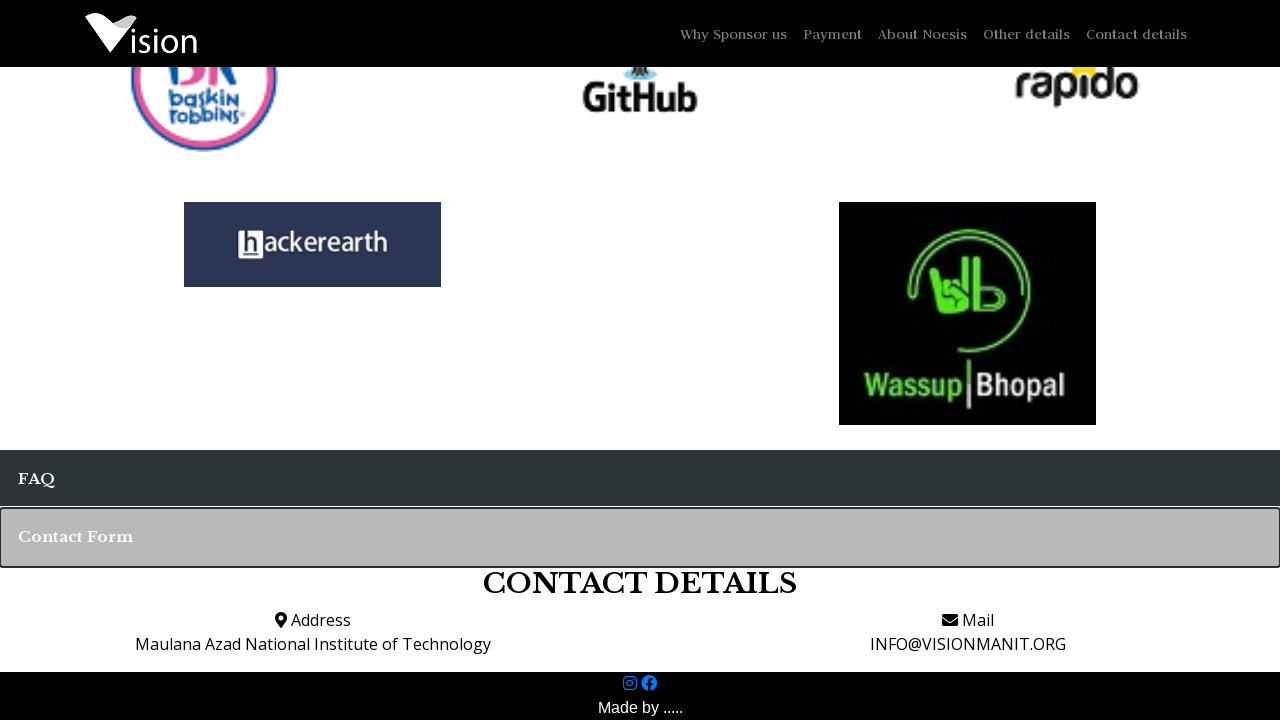

Scrolled to mail field
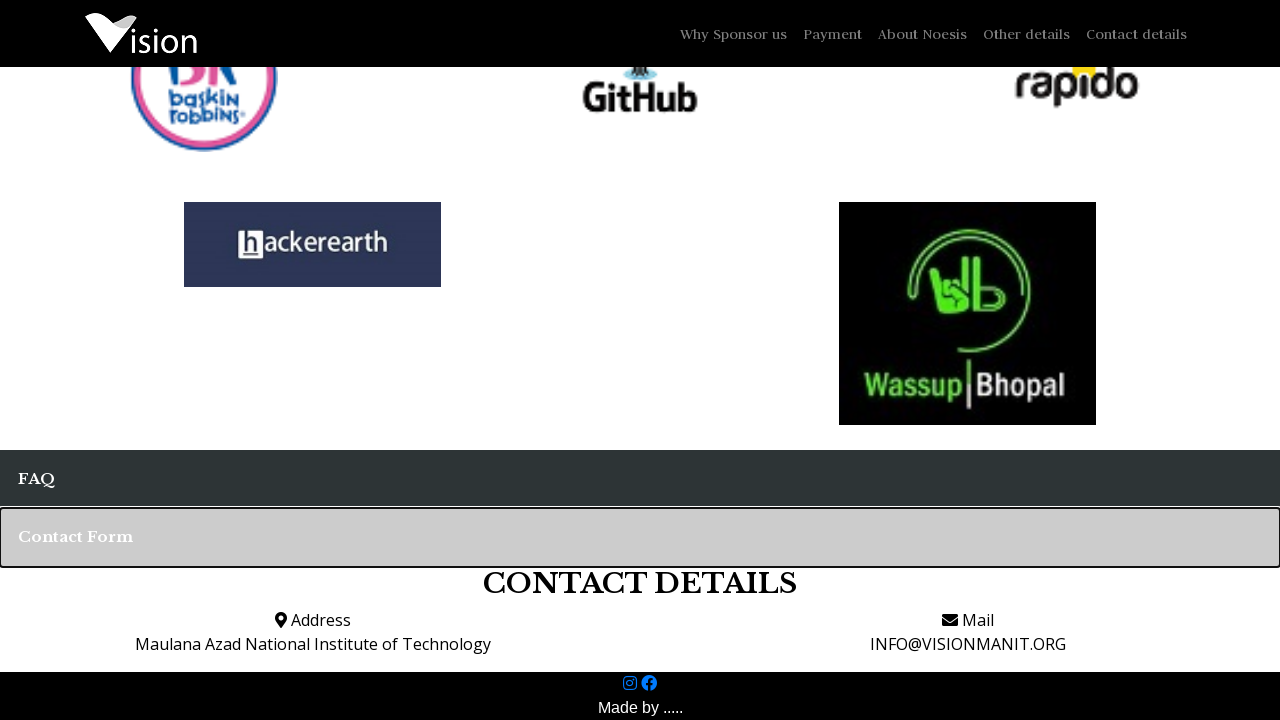

Filled name field with 'John Smith' on #fname
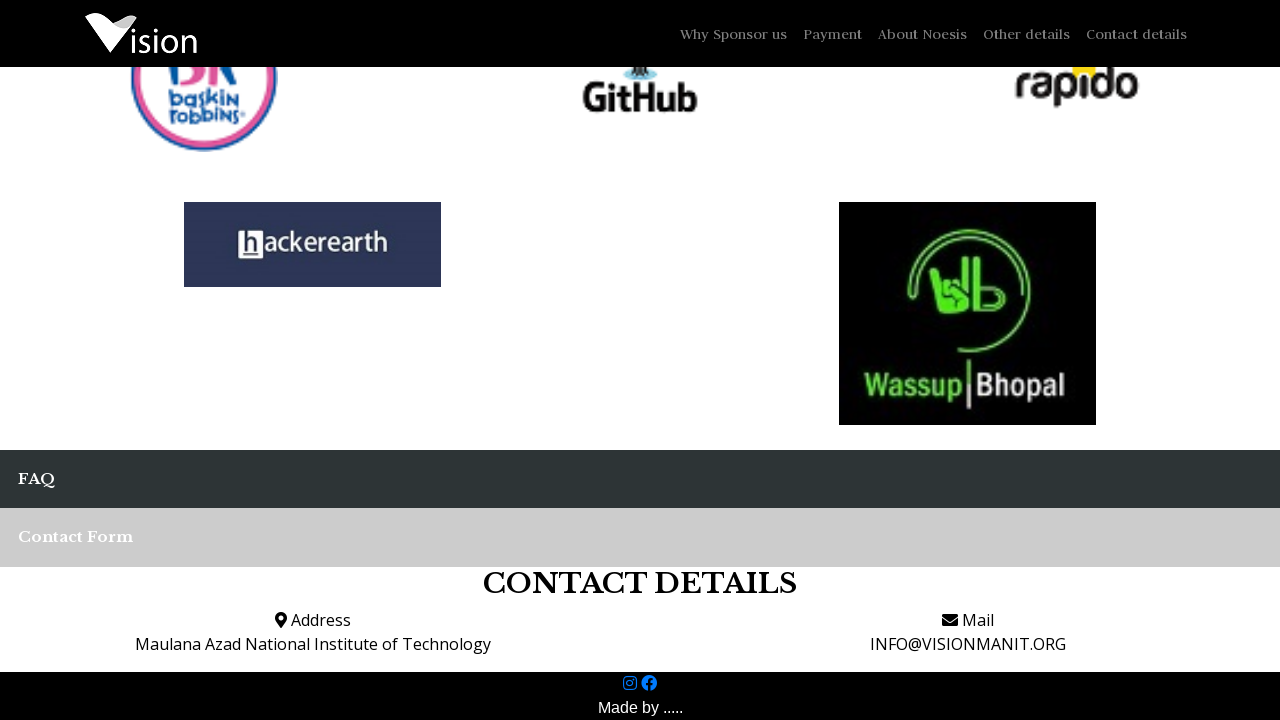

Filled contact number field with '9876543210' on #cno
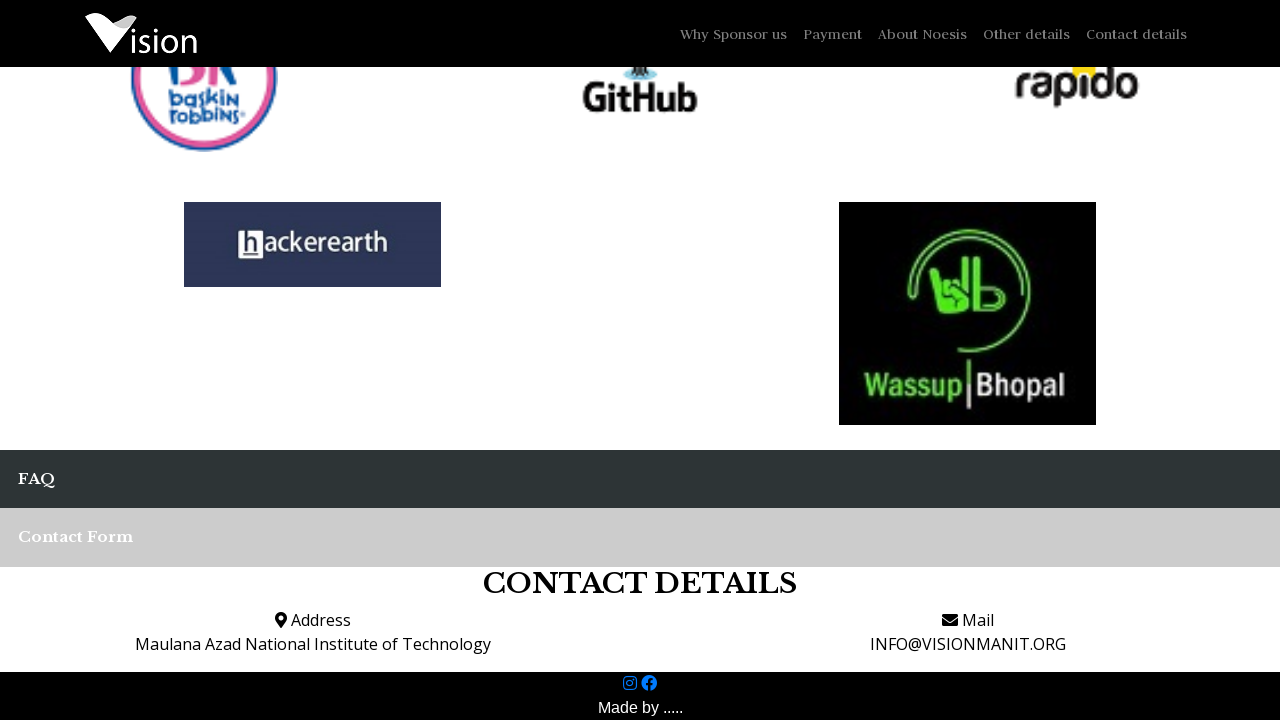

Filled email field with 'johnsmith@example.com' on #mname
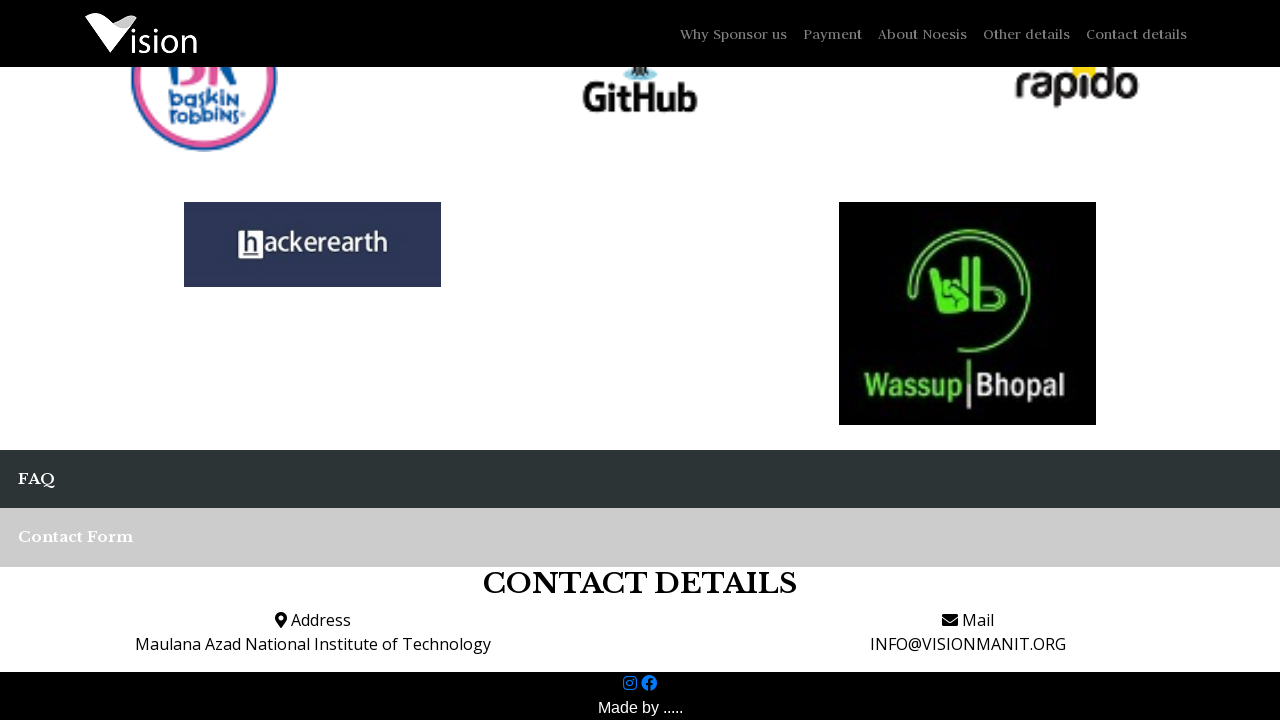

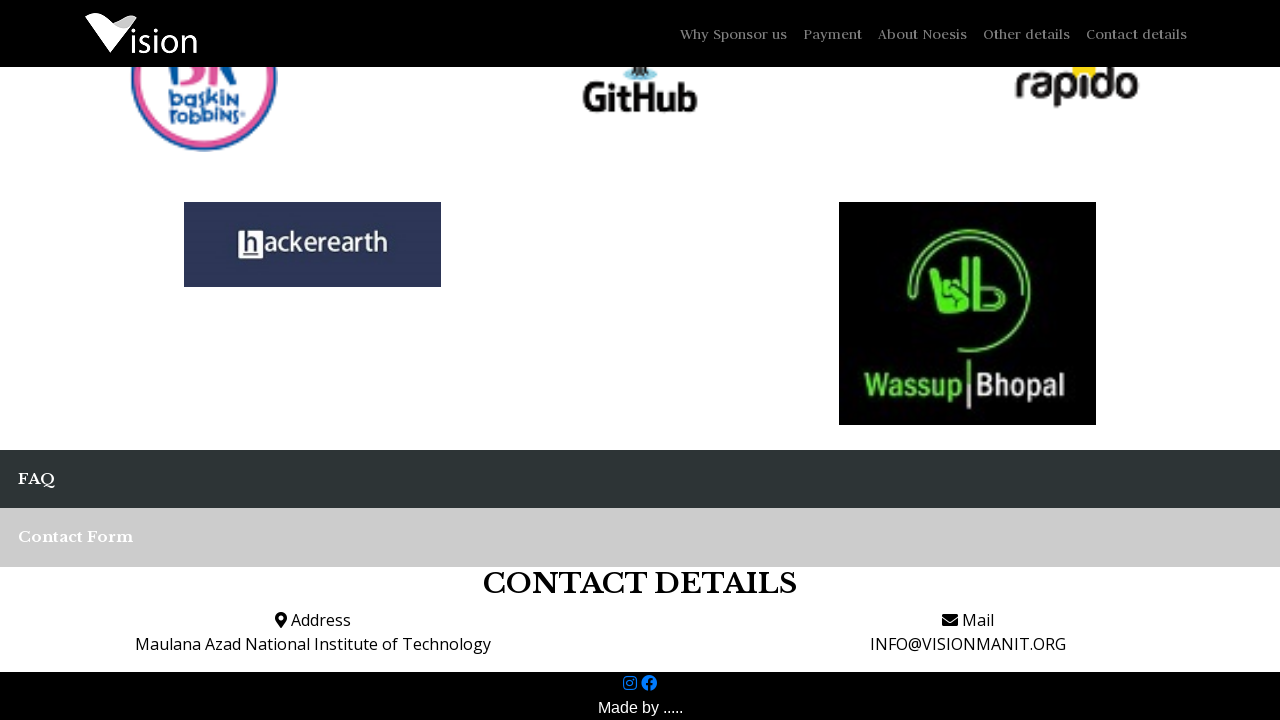